Tests opening a new window/tab and switching between browser windows

Starting URL: https://codenboxautomationlab.com/practice/

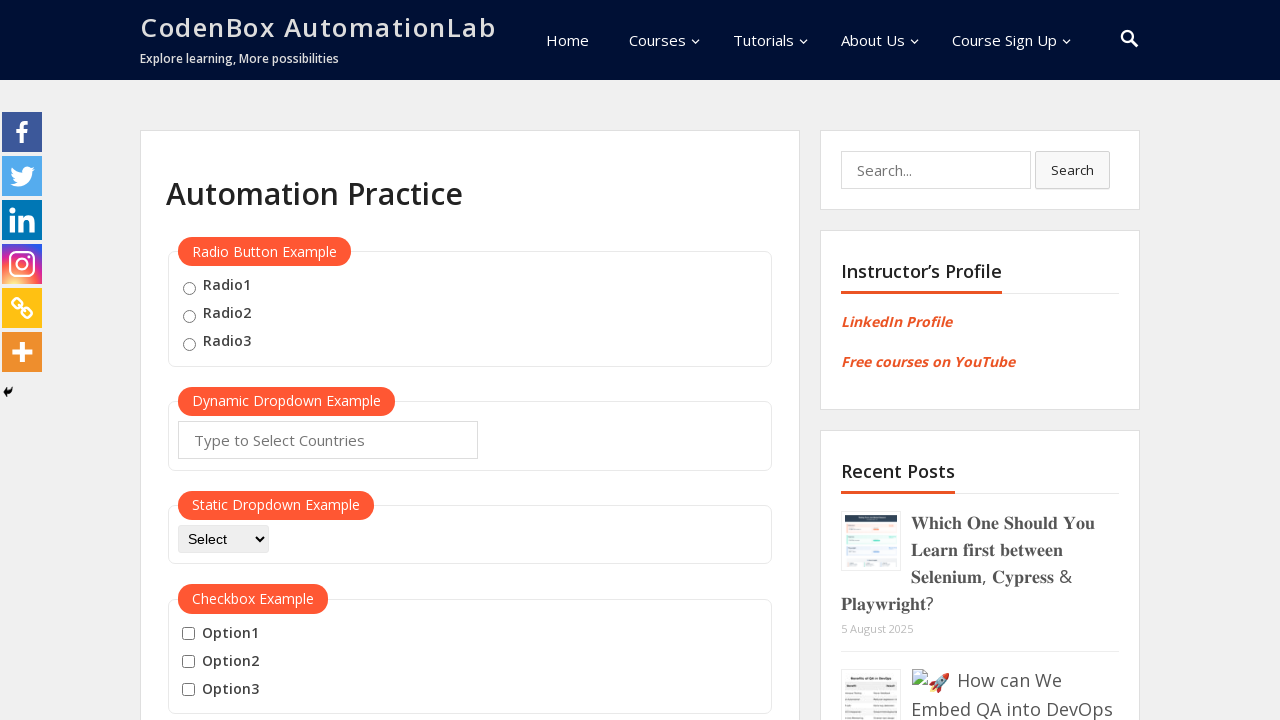

Scrolled down 700px to locate the open tab button
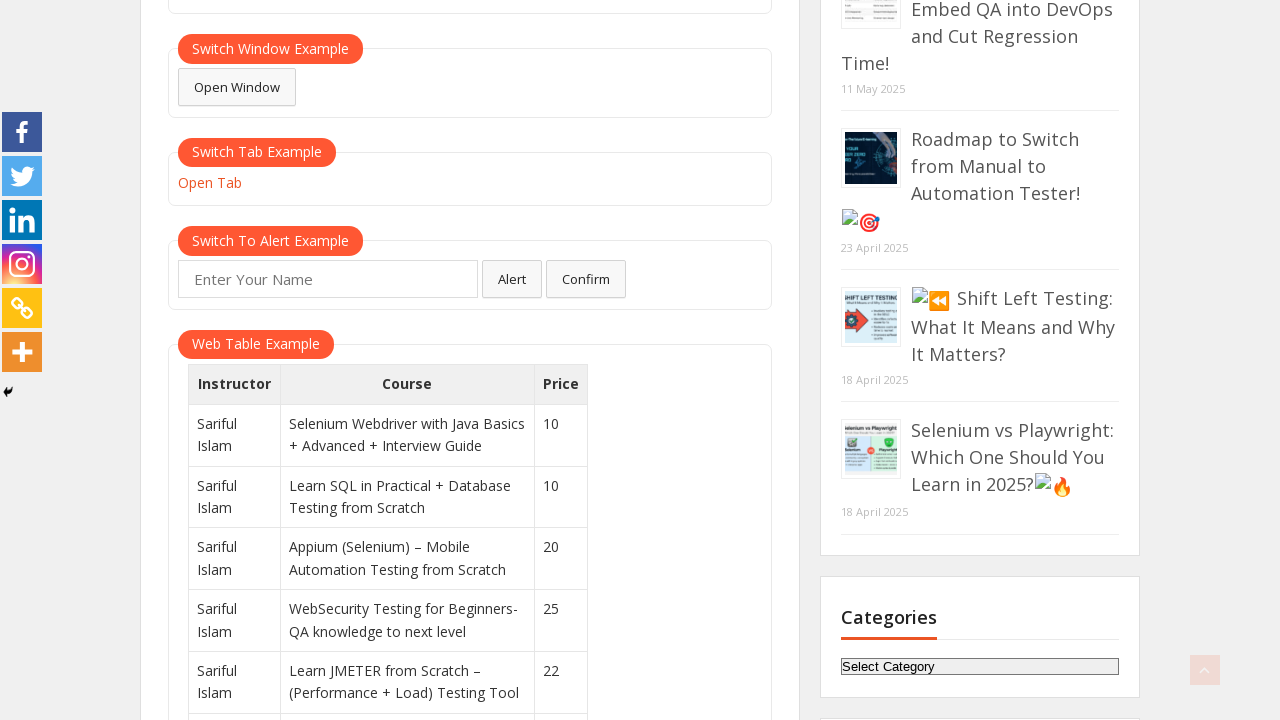

Clicked the open tab button to open a new window/tab at (210, 183) on #opentab
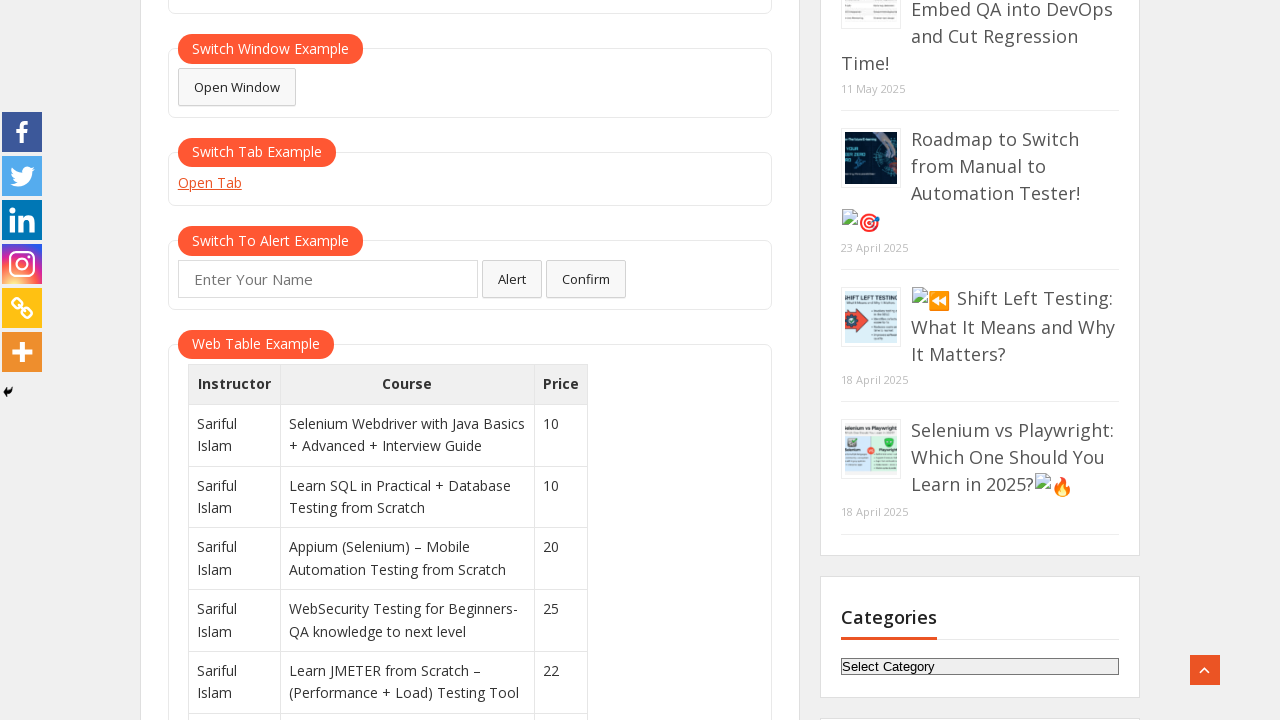

Captured reference to the newly opened page/tab
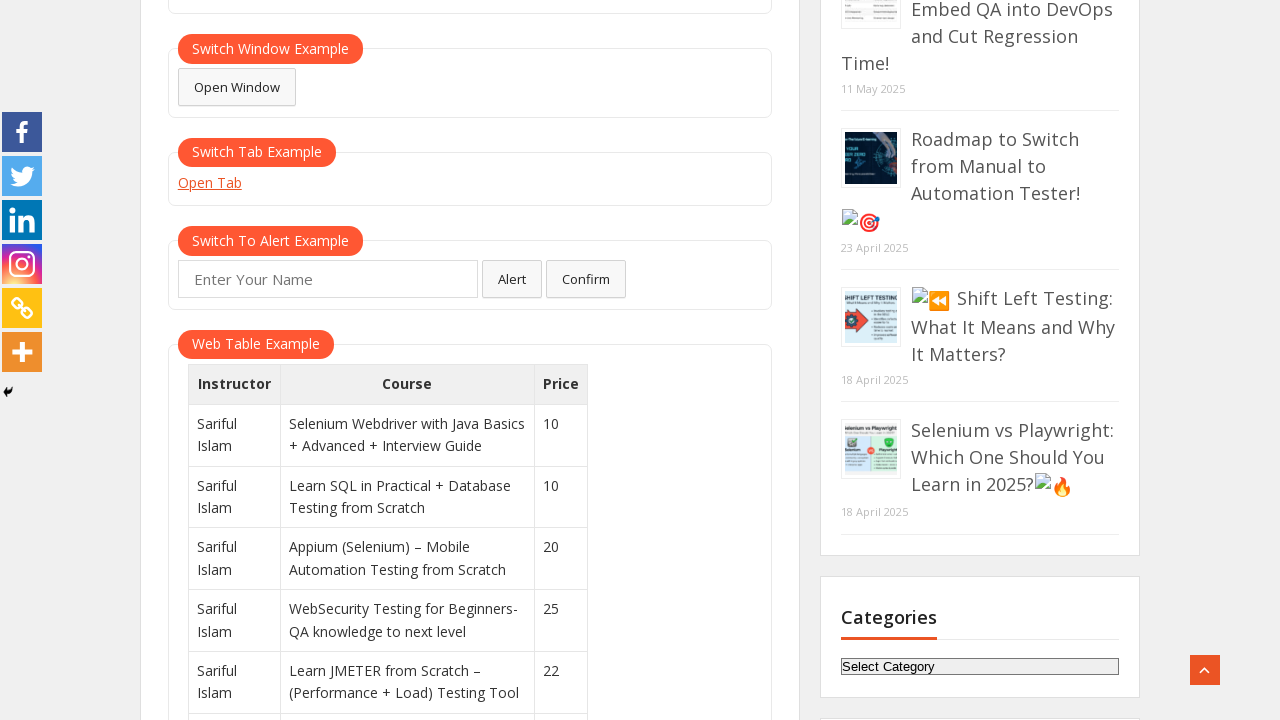

Switched focus back to the original page
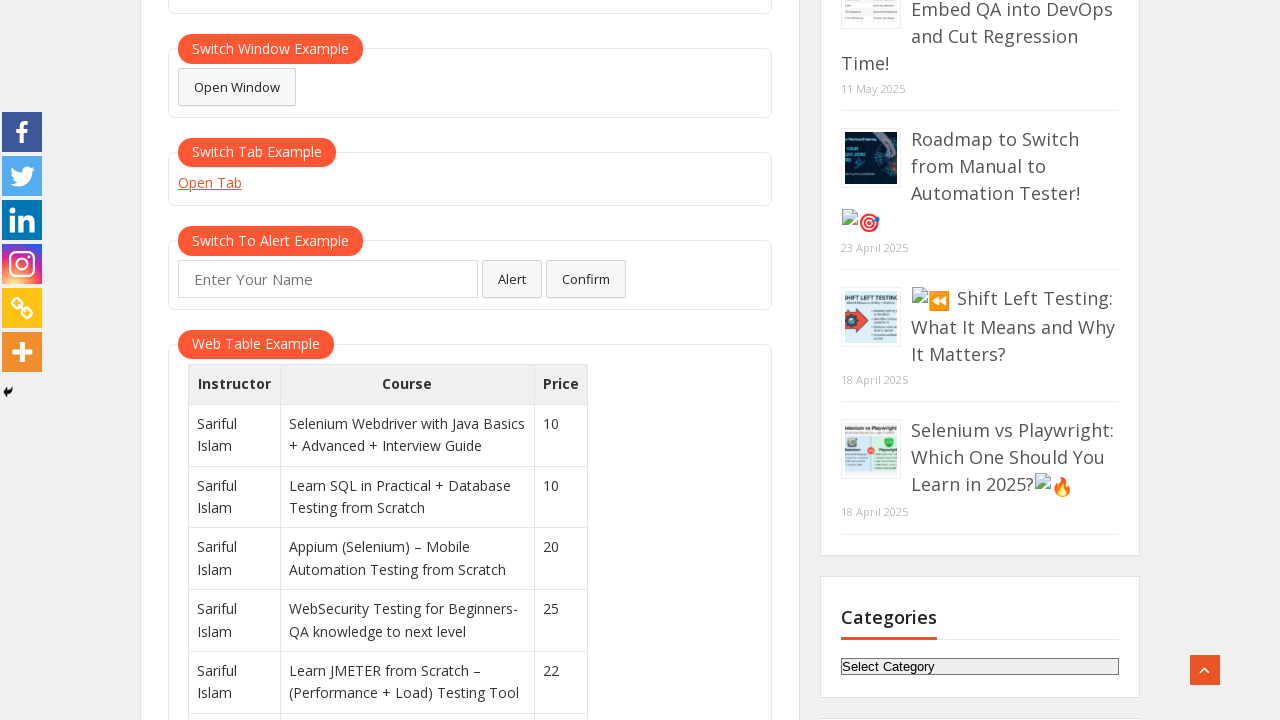

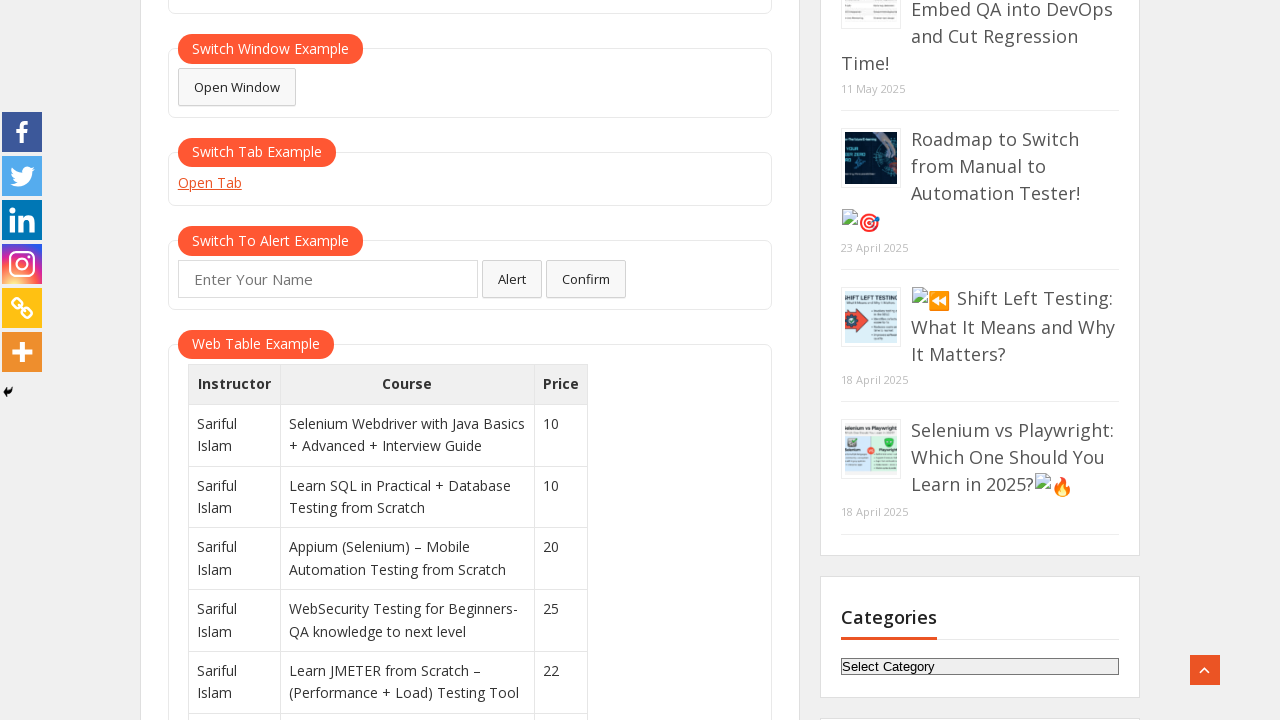